Tests date picker by entering a valid date and clearing the field

Starting URL: https://bonigarcia.dev/selenium-webdriver-java/web-form.html

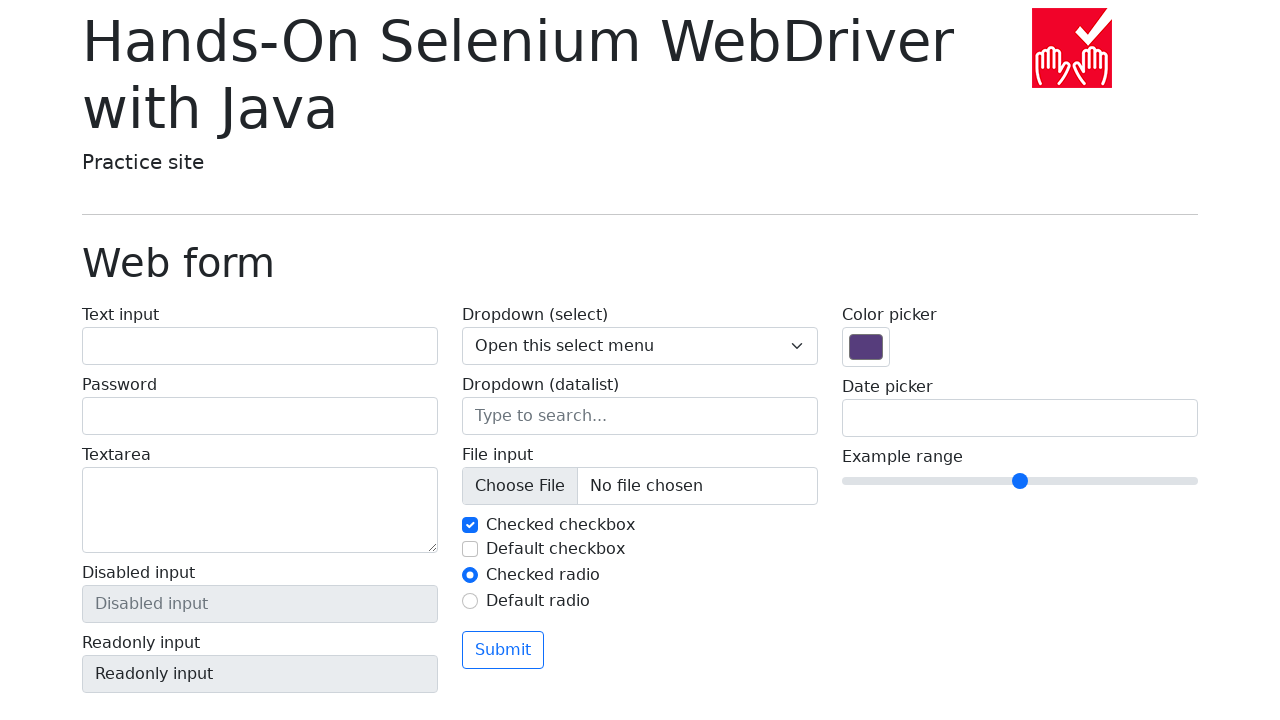

Entered date '12/12/2024' into date picker field on input[name='my-date']
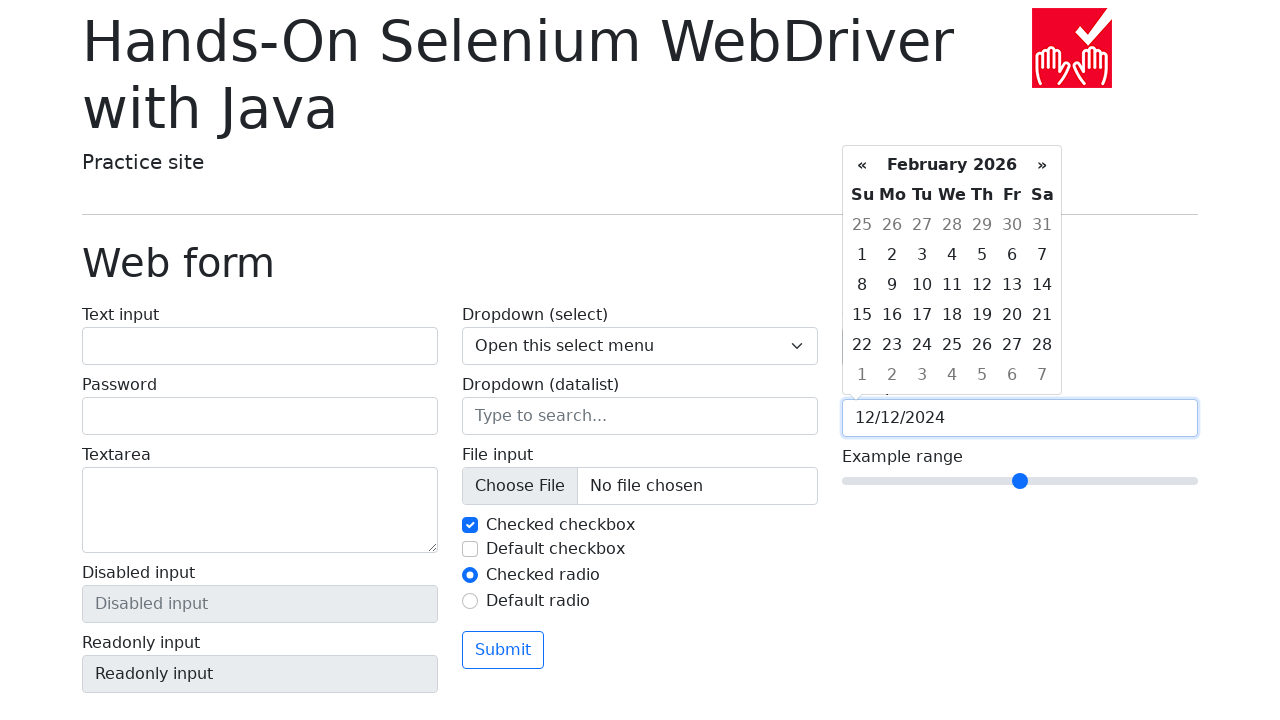

Verified date value is '12/12/2024'
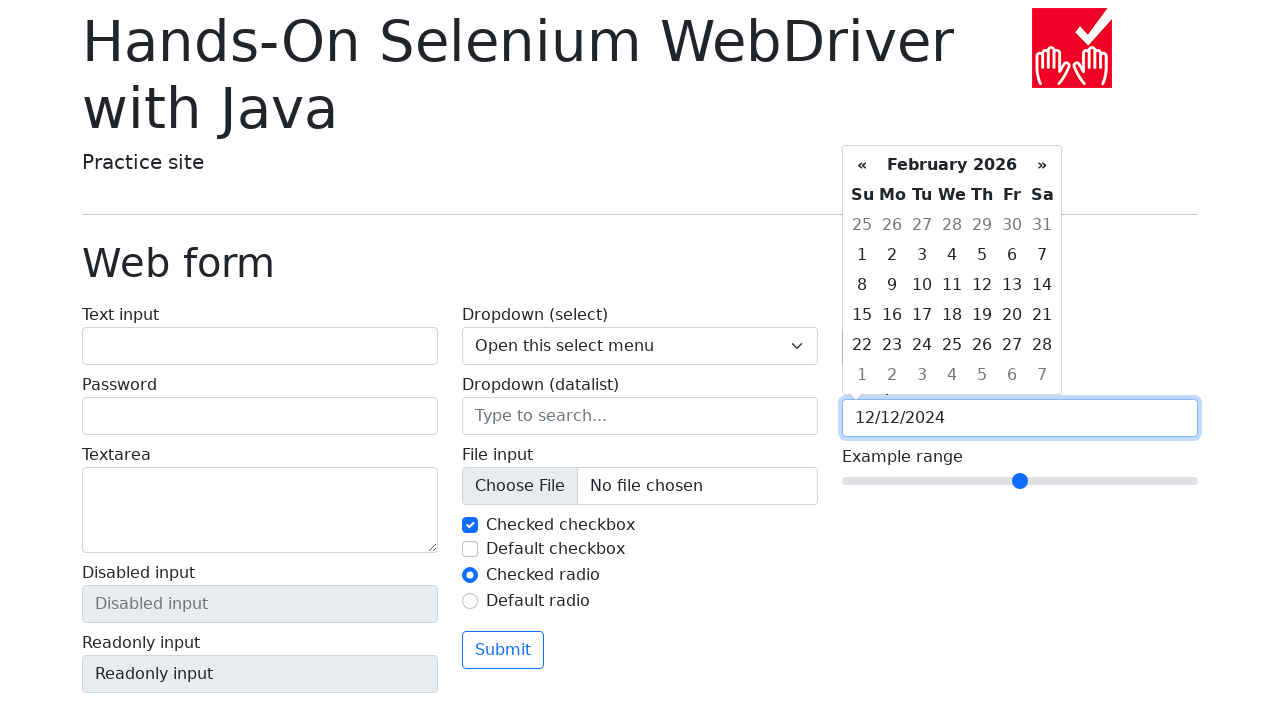

Cleared the date picker field on input[name='my-date']
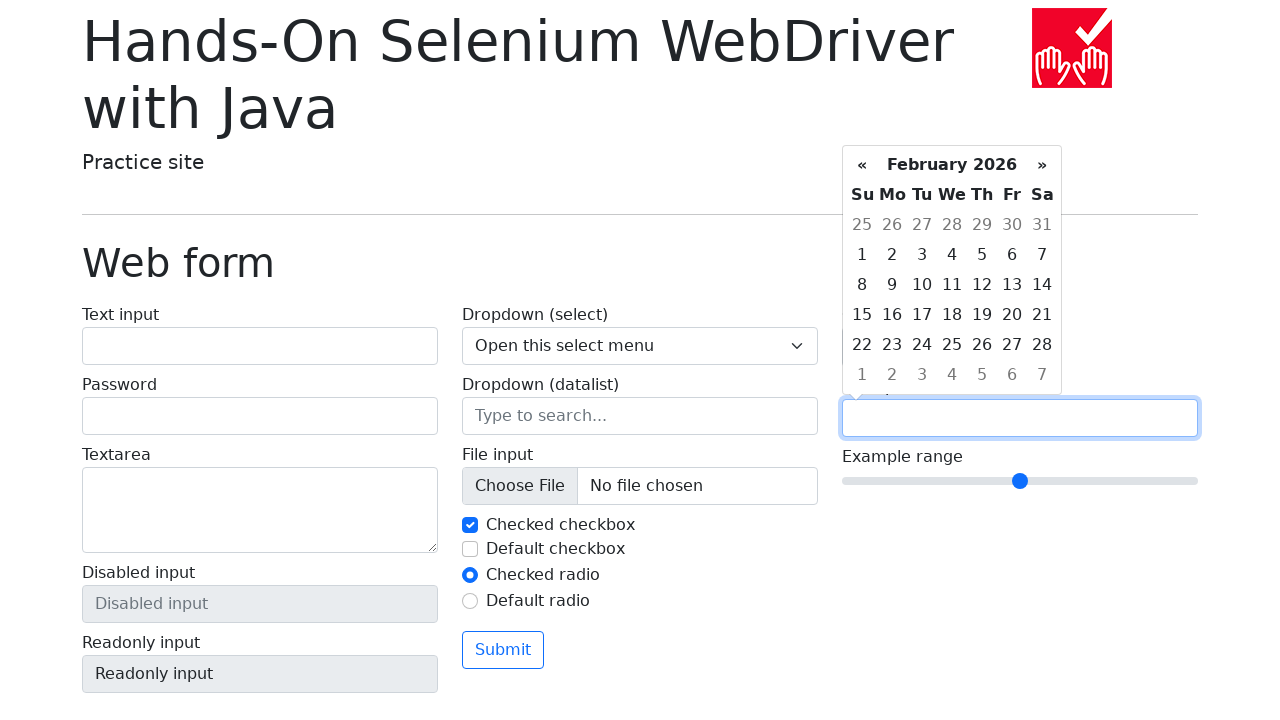

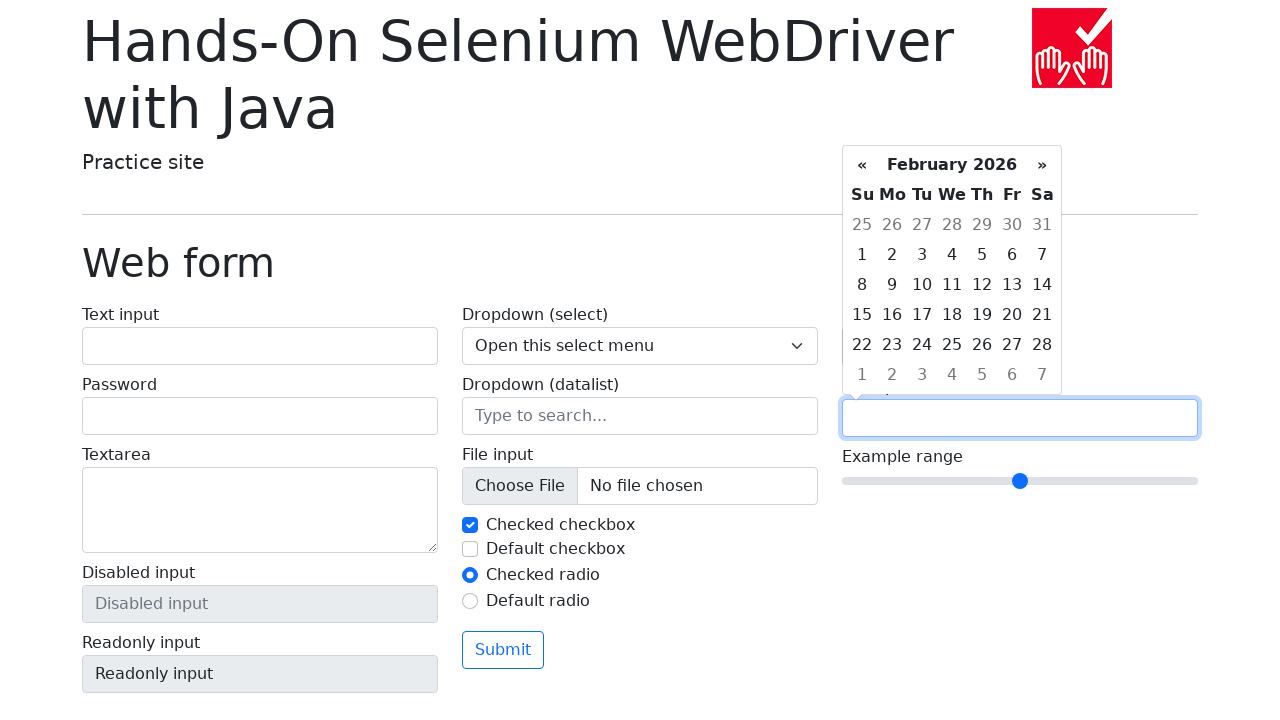